Tests waiting for the 'Enable After 5 Seconds' button to become visible and clicks it

Starting URL: https://demoqa.com/dynamic-properties

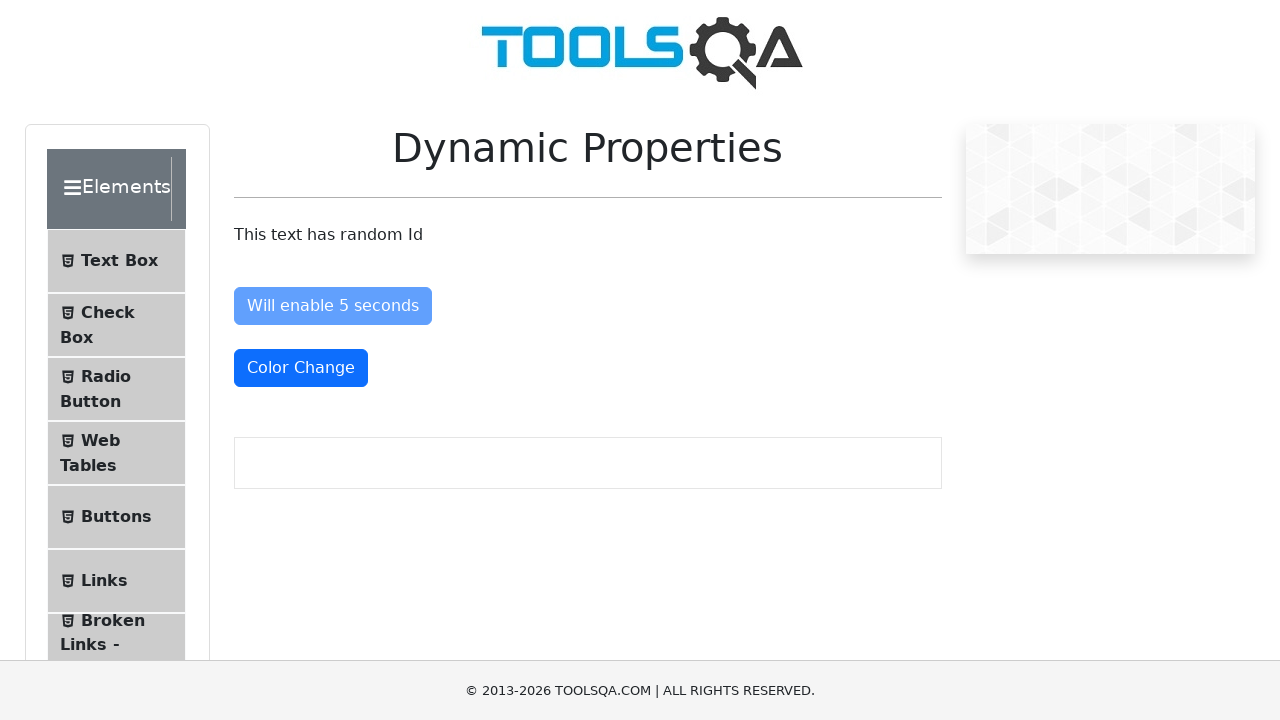

Navigated to DemoQA dynamic properties page
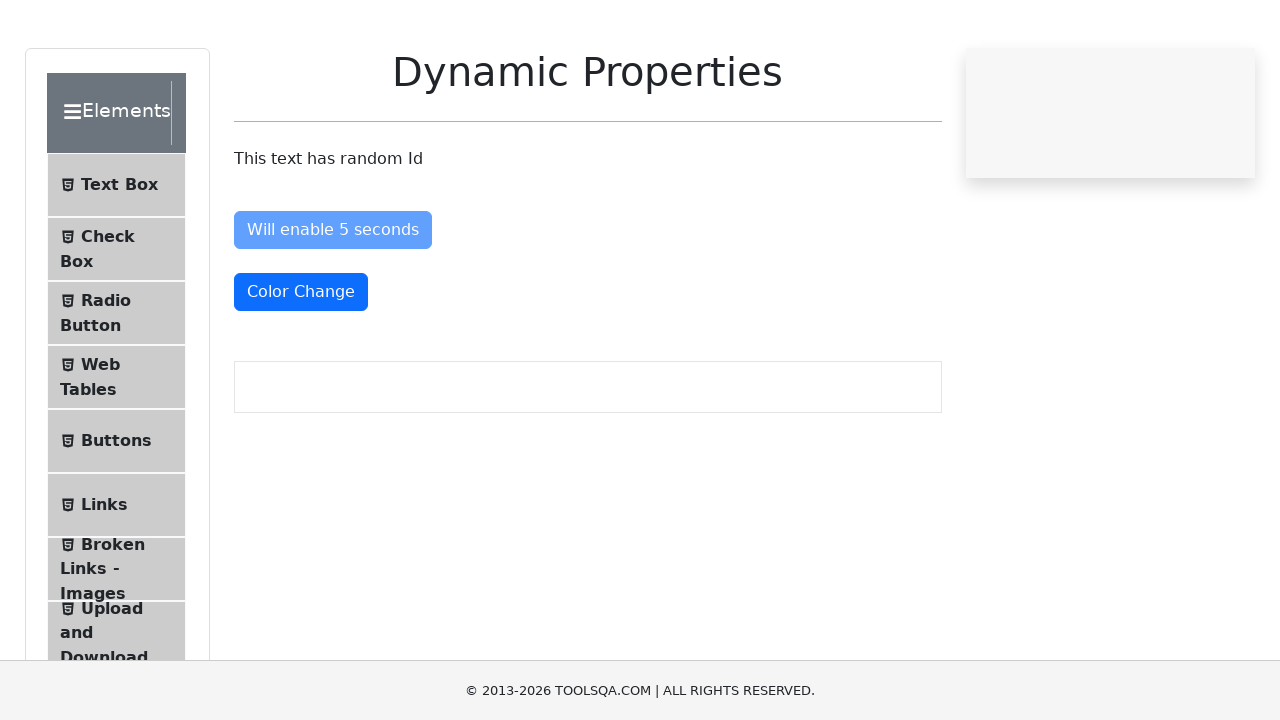

Waited for 'Enable After 5 Seconds' button to become visible
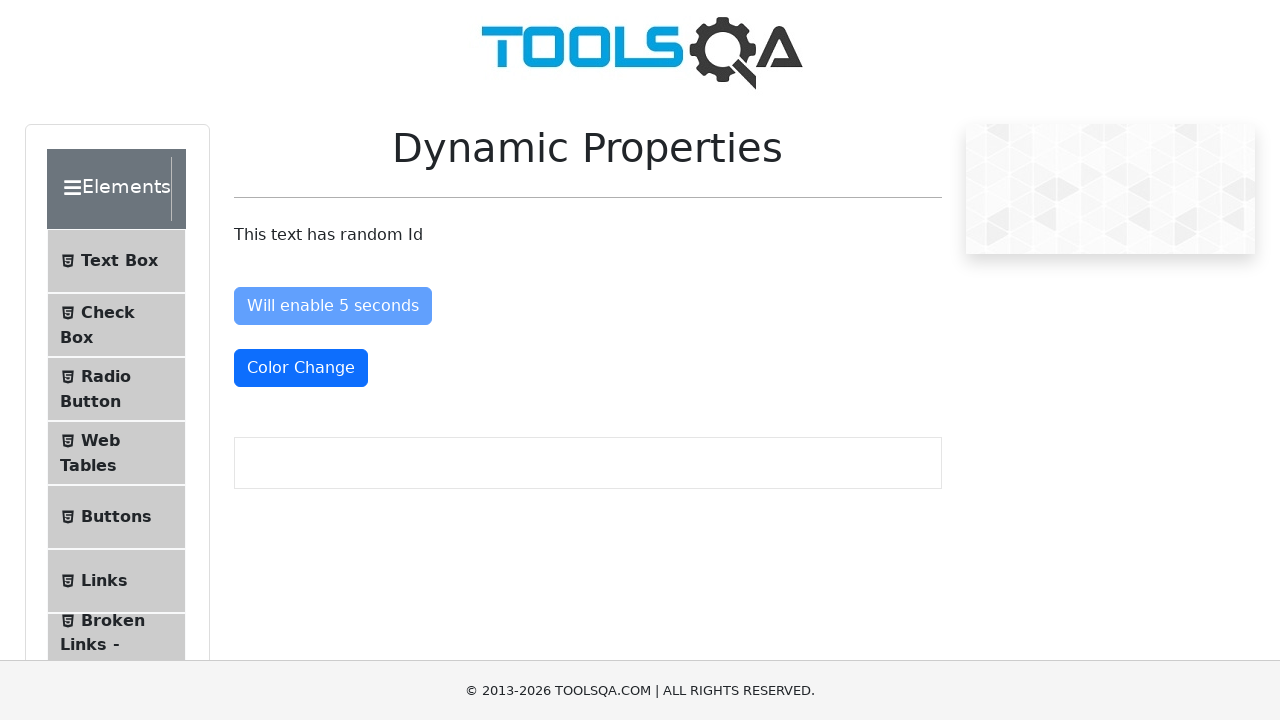

Clicked the 'Enable After 5 Seconds' button at (333, 306) on #enableAfter
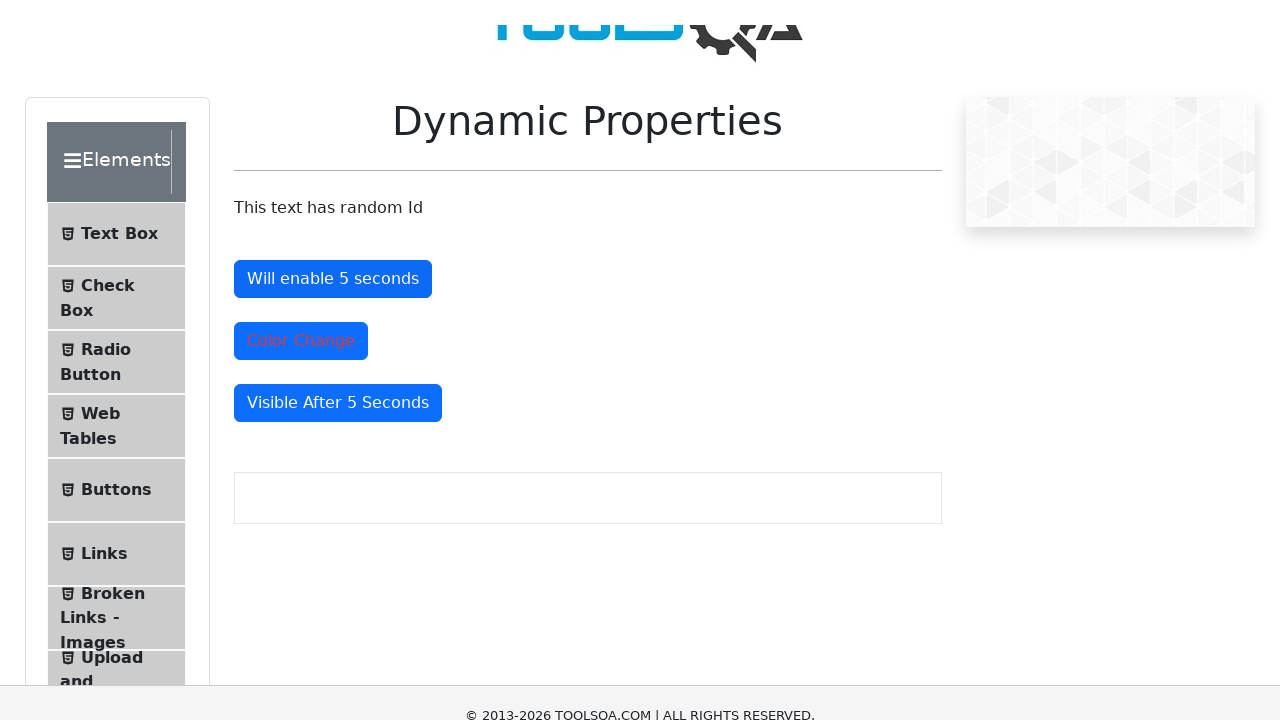

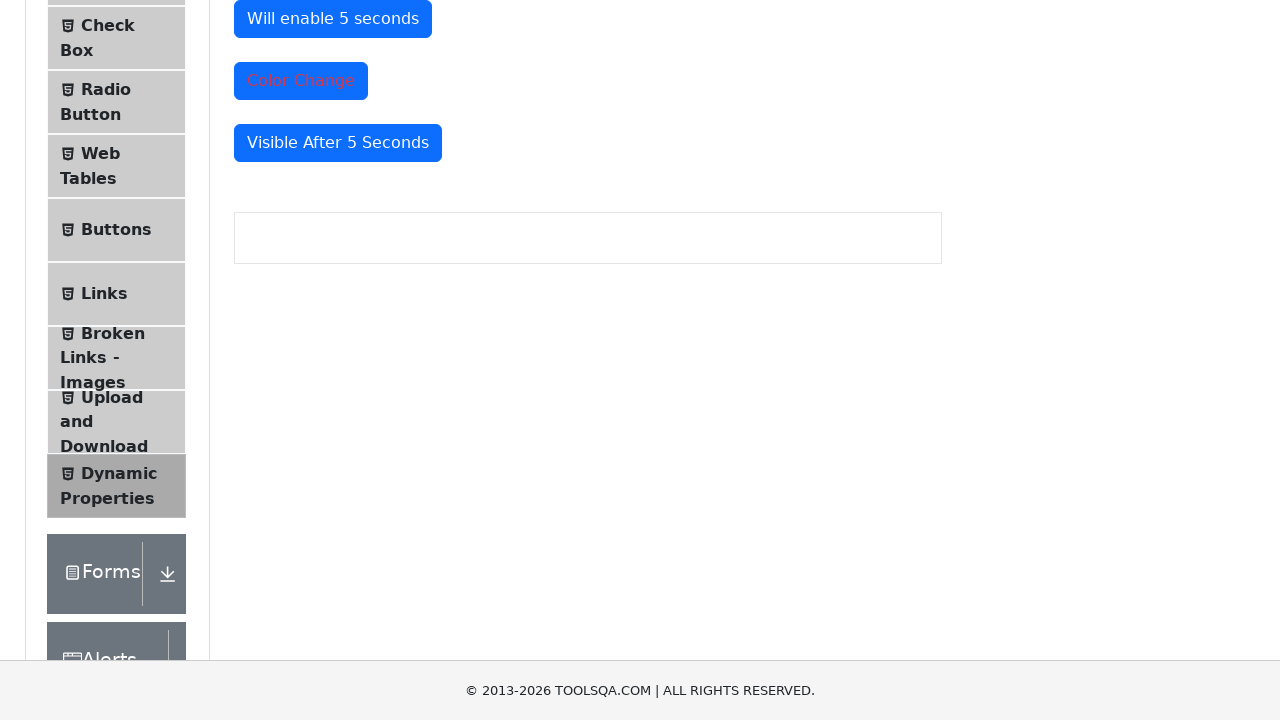